Tests product search functionality on GreenCart by searching for a product using a short name and extracting the actual product name

Starting URL: https://rahulshettyacademy.com/seleniumPractise/#/

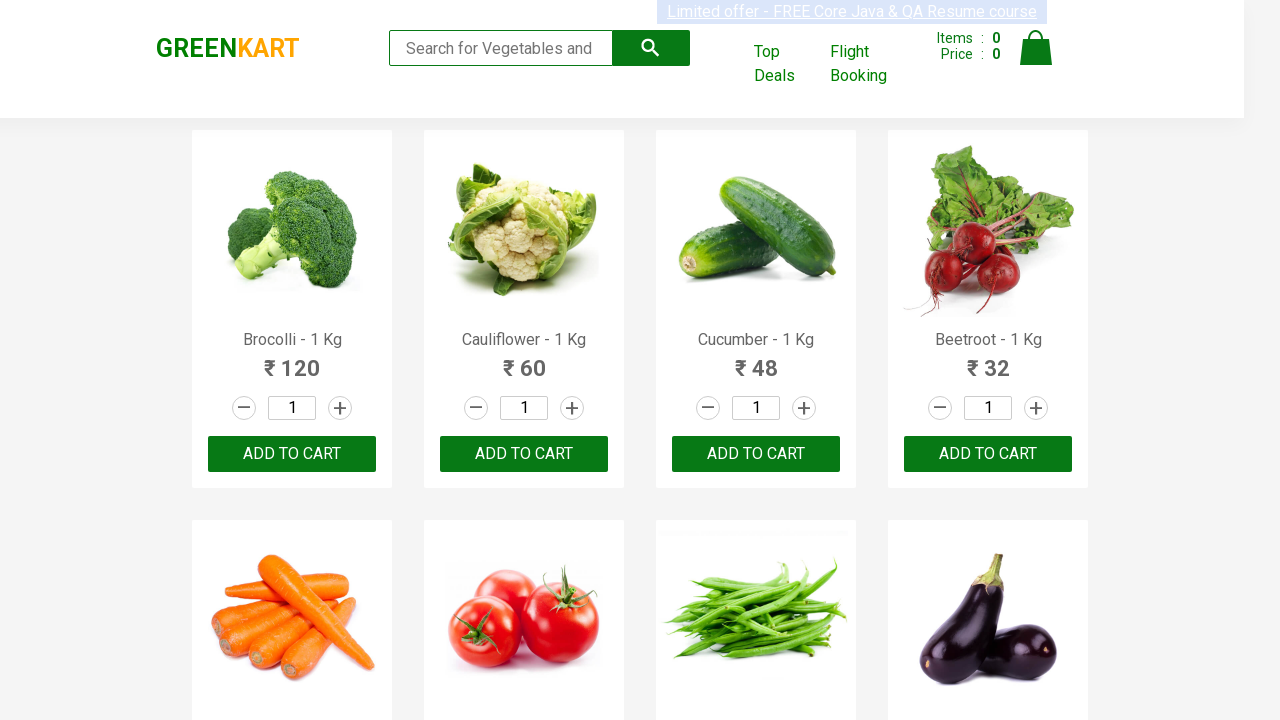

Filled search field with 'tom' to search for tomato product on .search-keyword
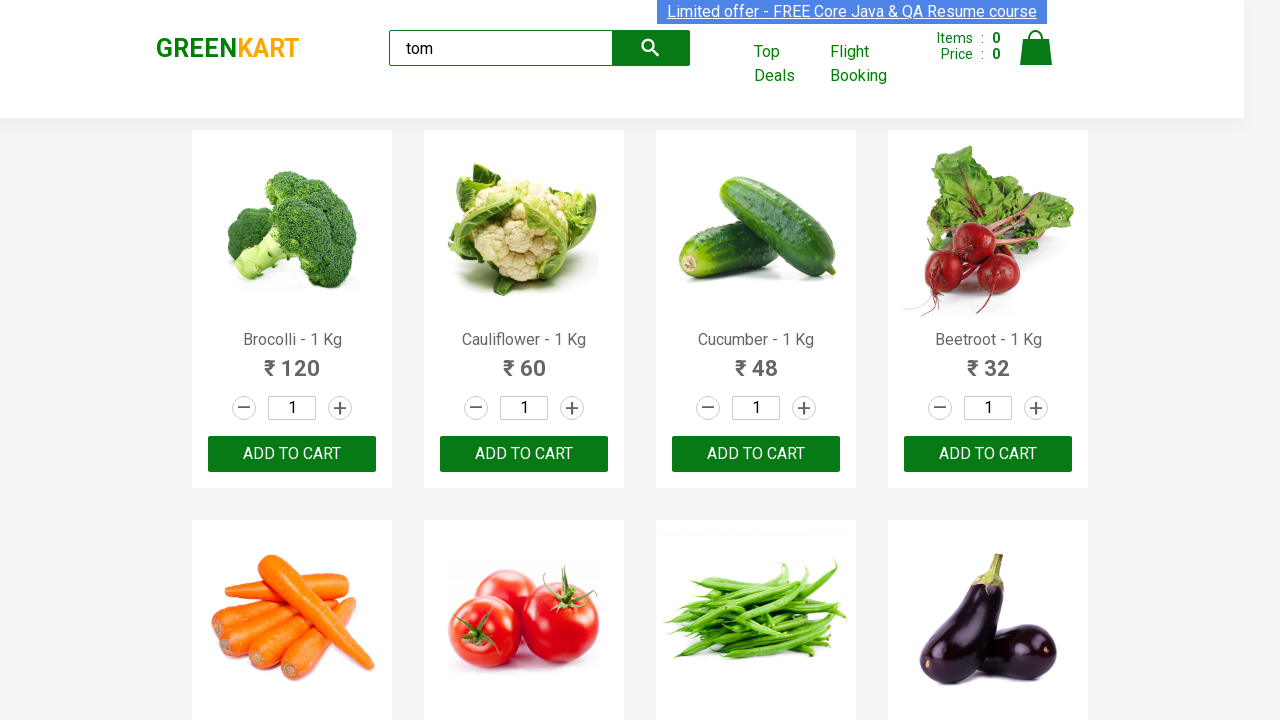

Waited 2 seconds for search results to update
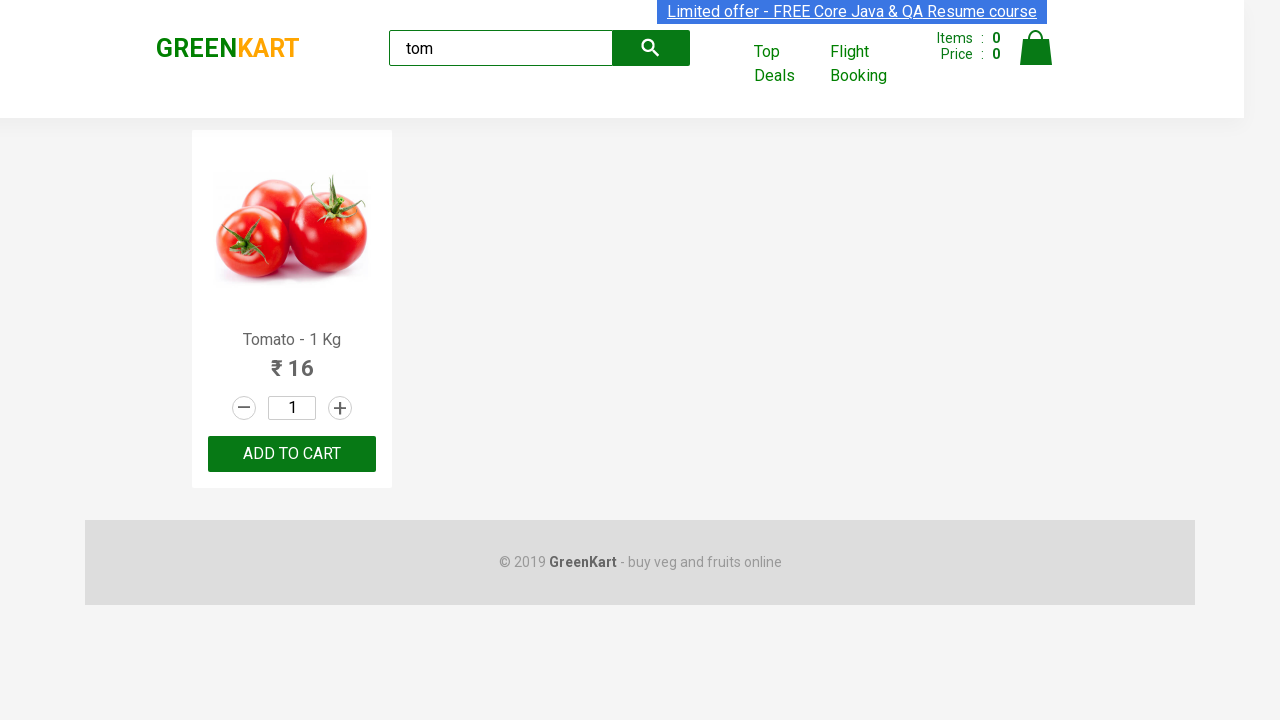

Located first product element from search results
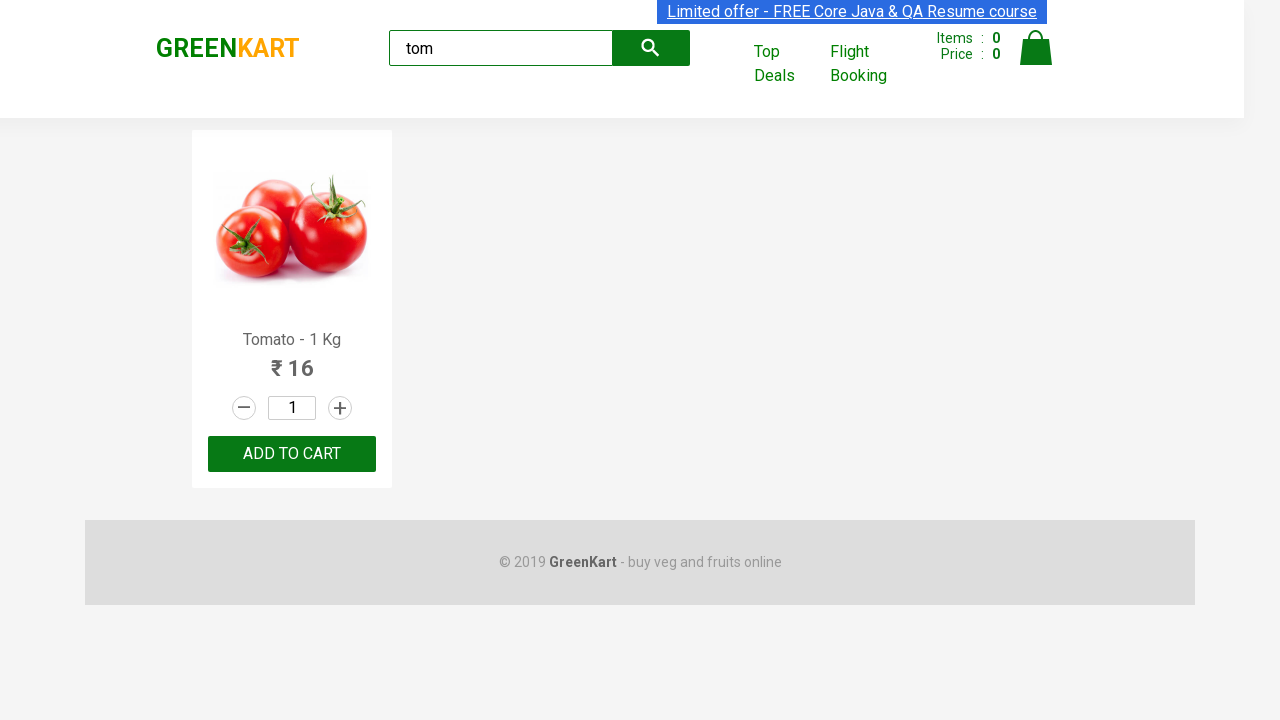

Extracted text content from product element
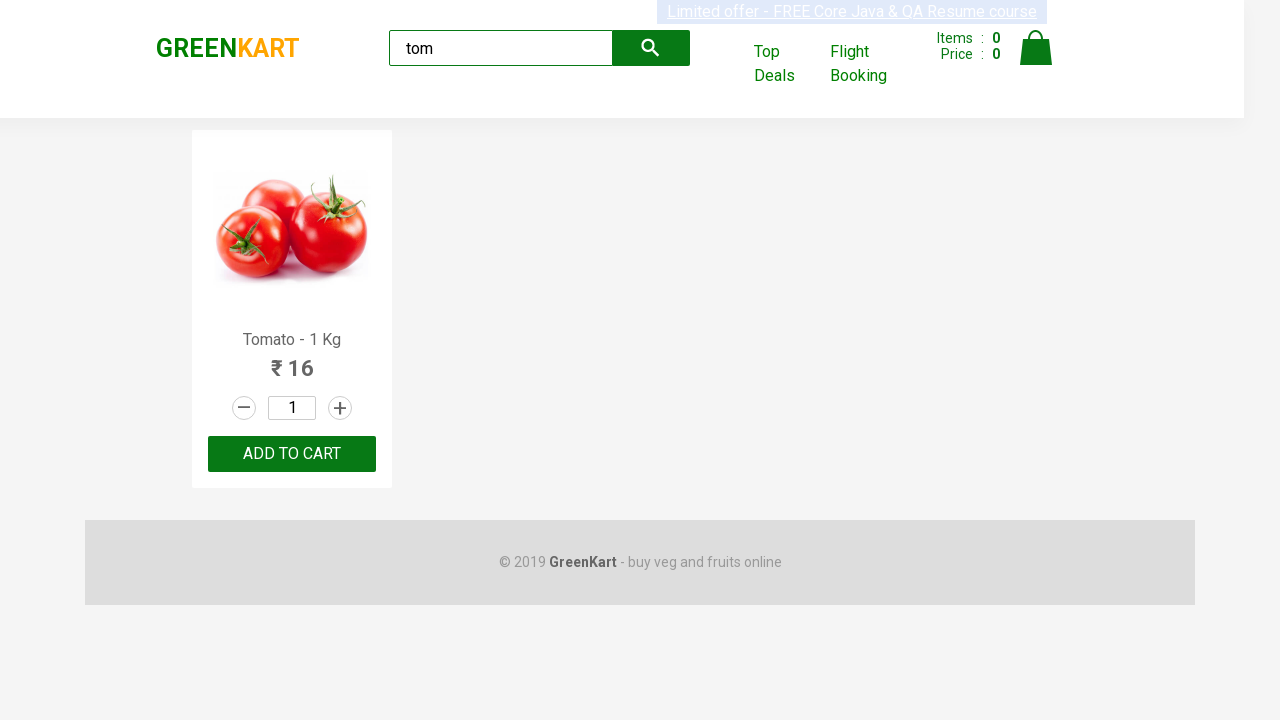

Parsed product name from text: Tomato
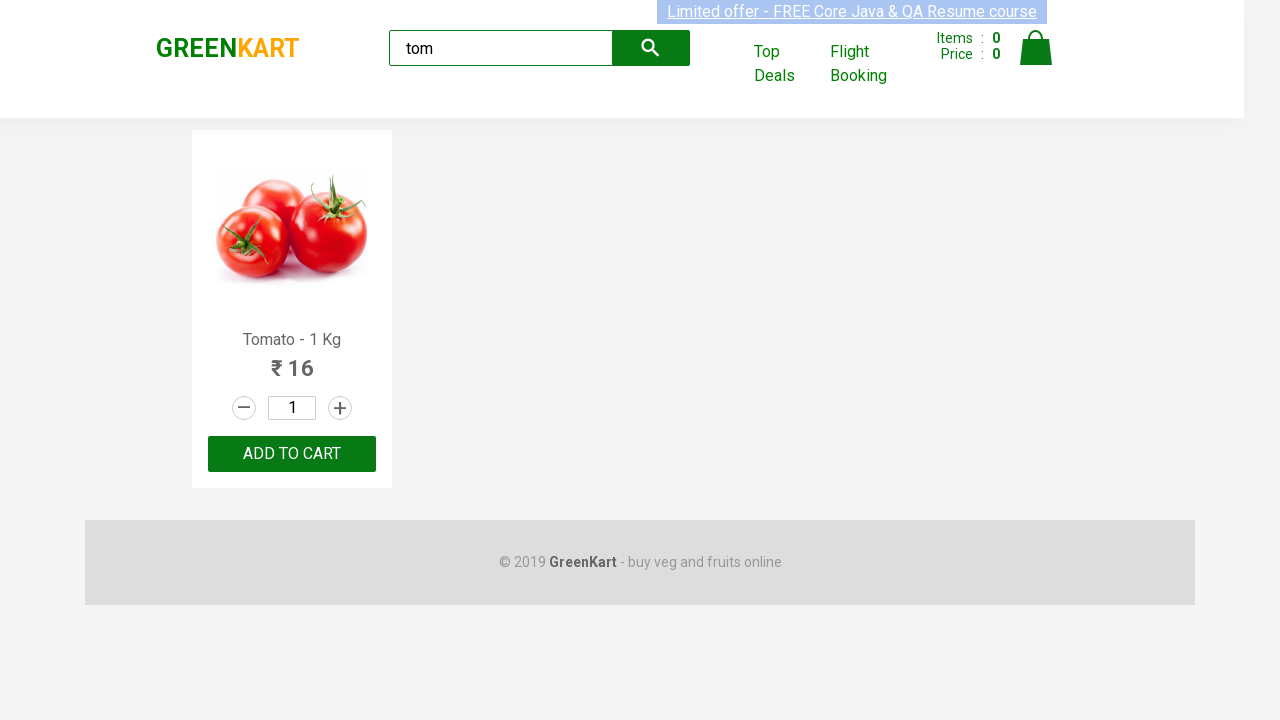

Printed product name result: Tomato
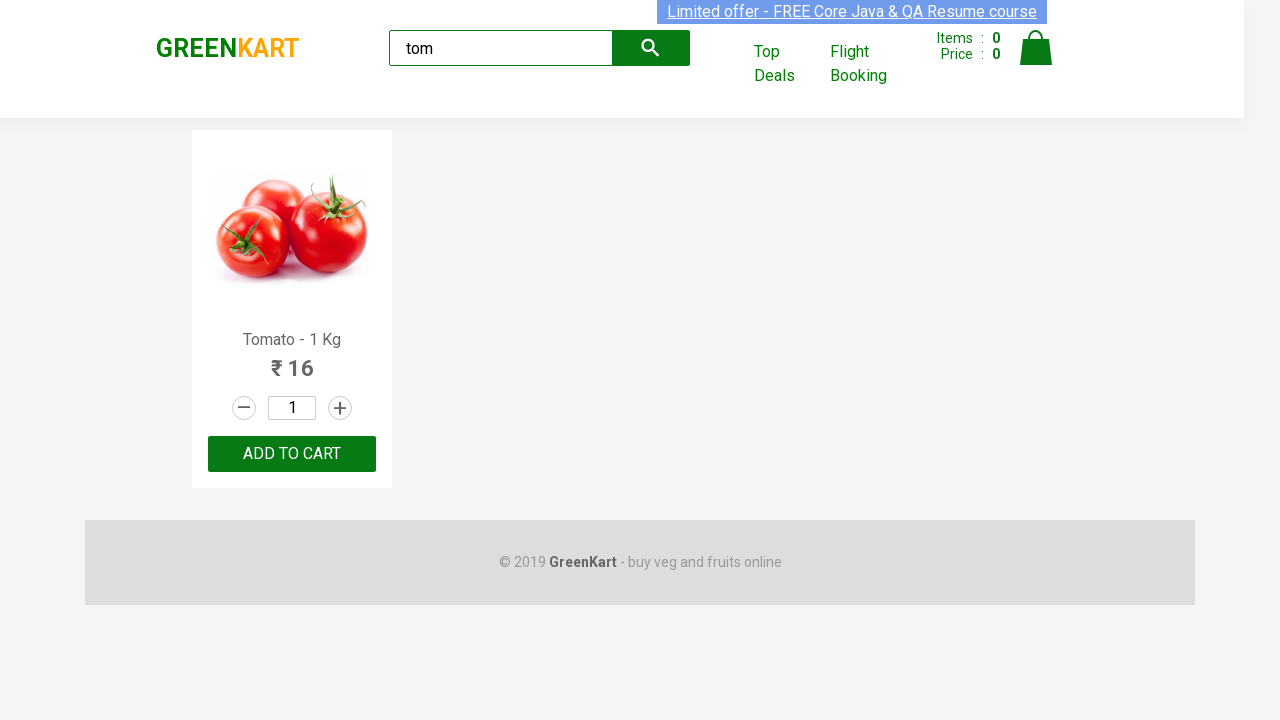

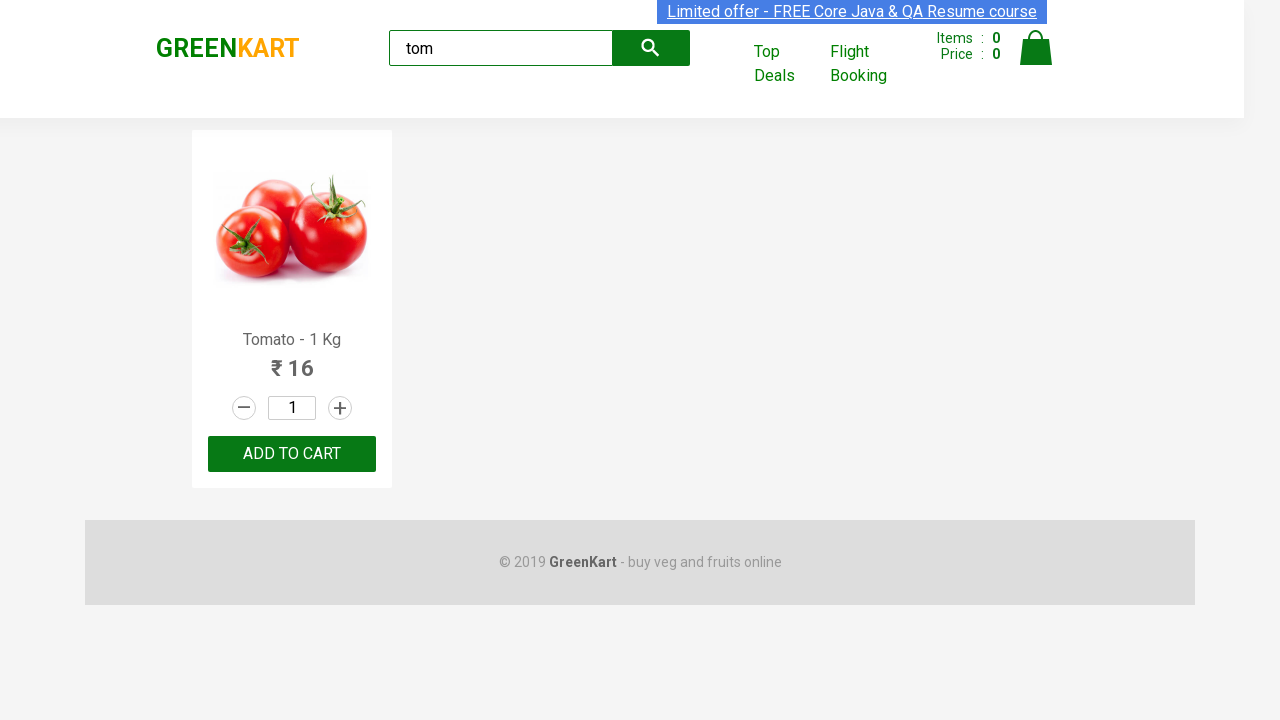